Tests the sign-up functionality by filling in a new username and password, then verifying the success dialog appears.

Starting URL: https://demoblaze.com/index.html

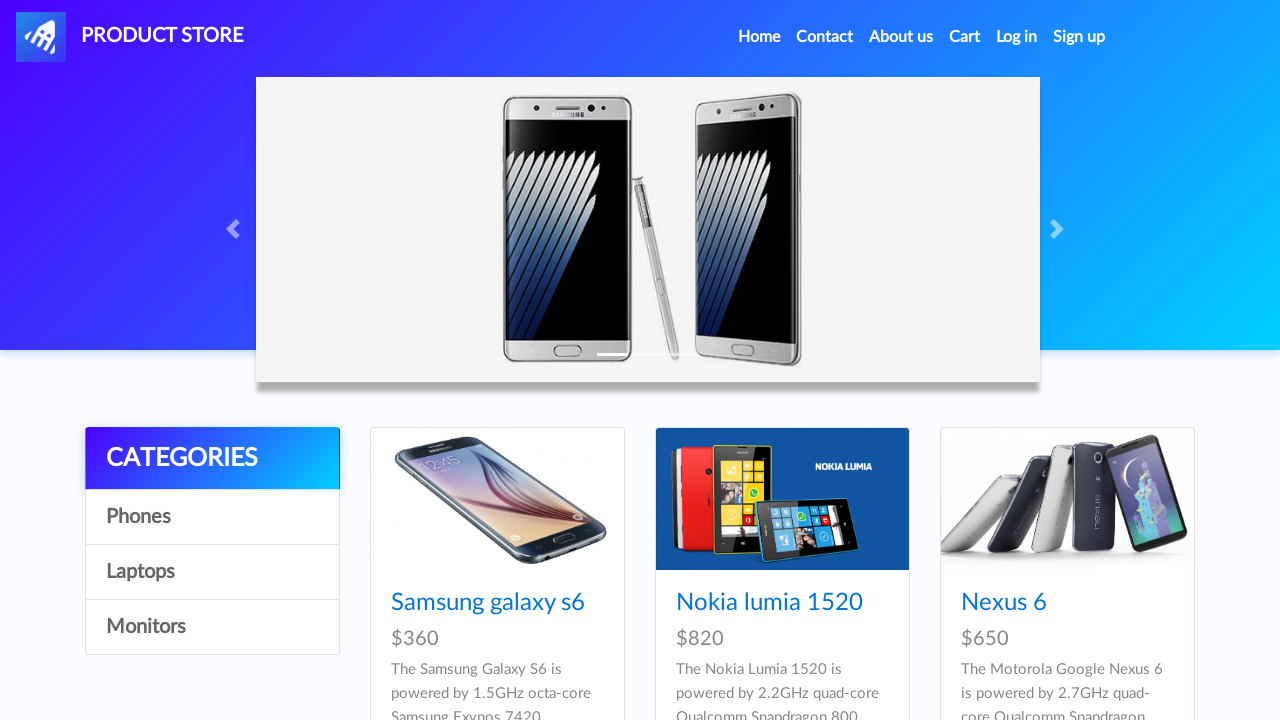

Clicked 'Sign up' link to open registration modal at (1079, 37) on internal:role=link[name="Sign up"i]
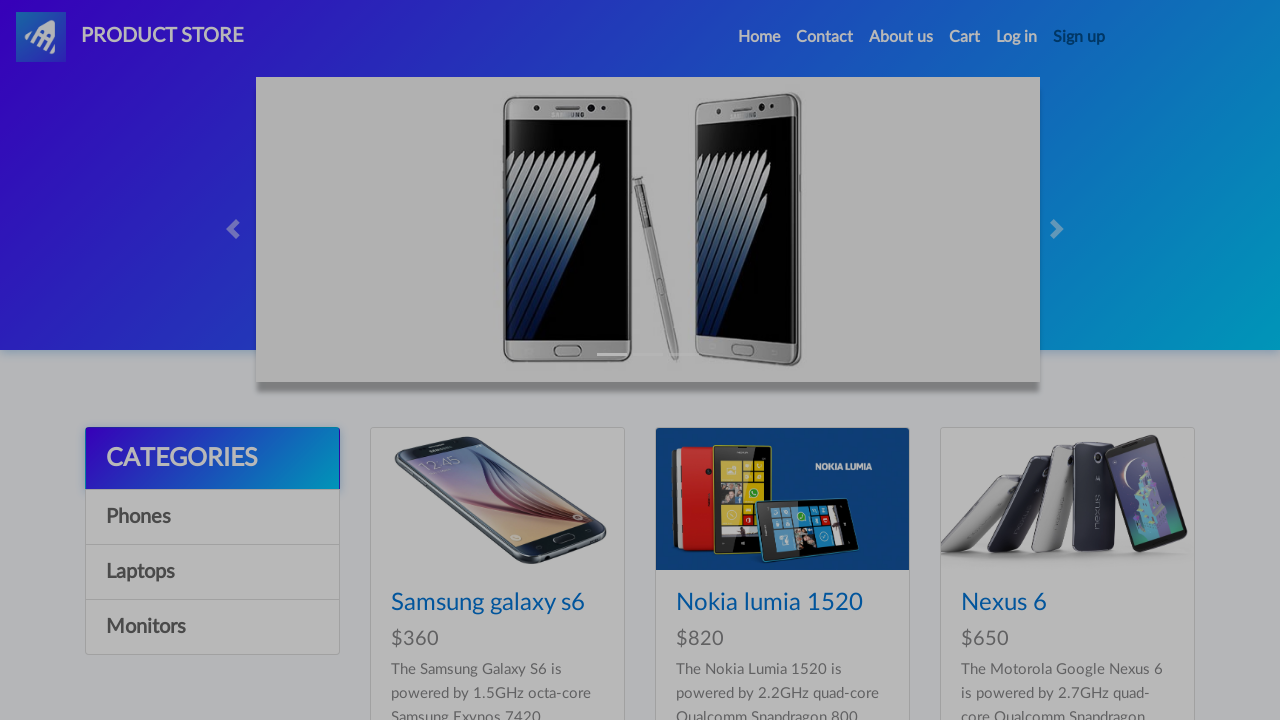

Filled username field with 'testuser_playwright_87234' on internal:label="Username:"i
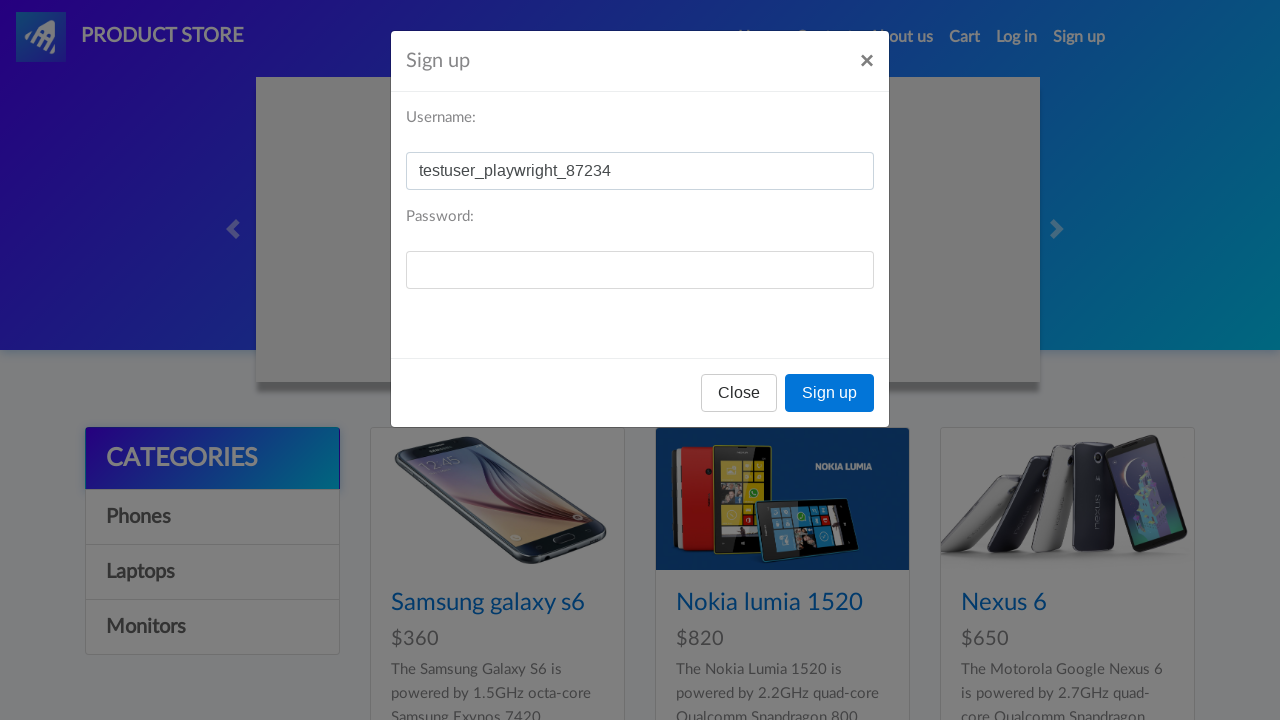

Filled password field with 'TestPassword@456' on internal:label="Password:"i
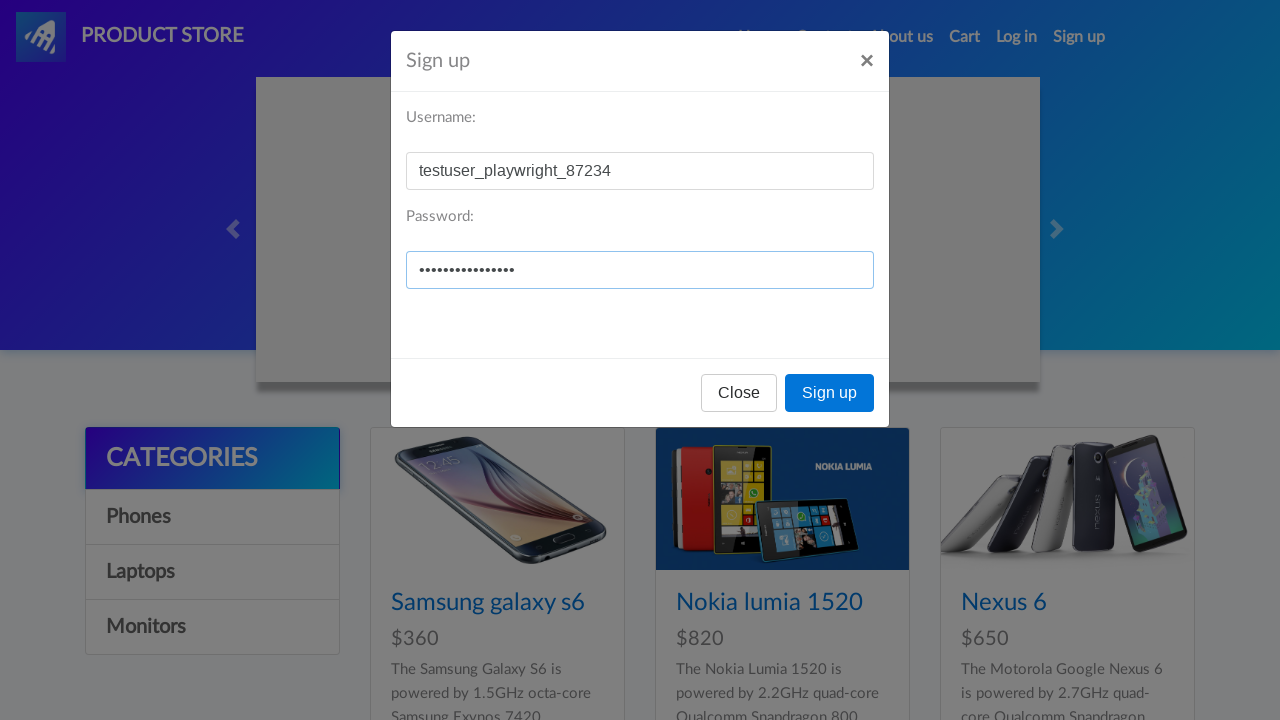

Set up dialog handler to auto-accept alerts
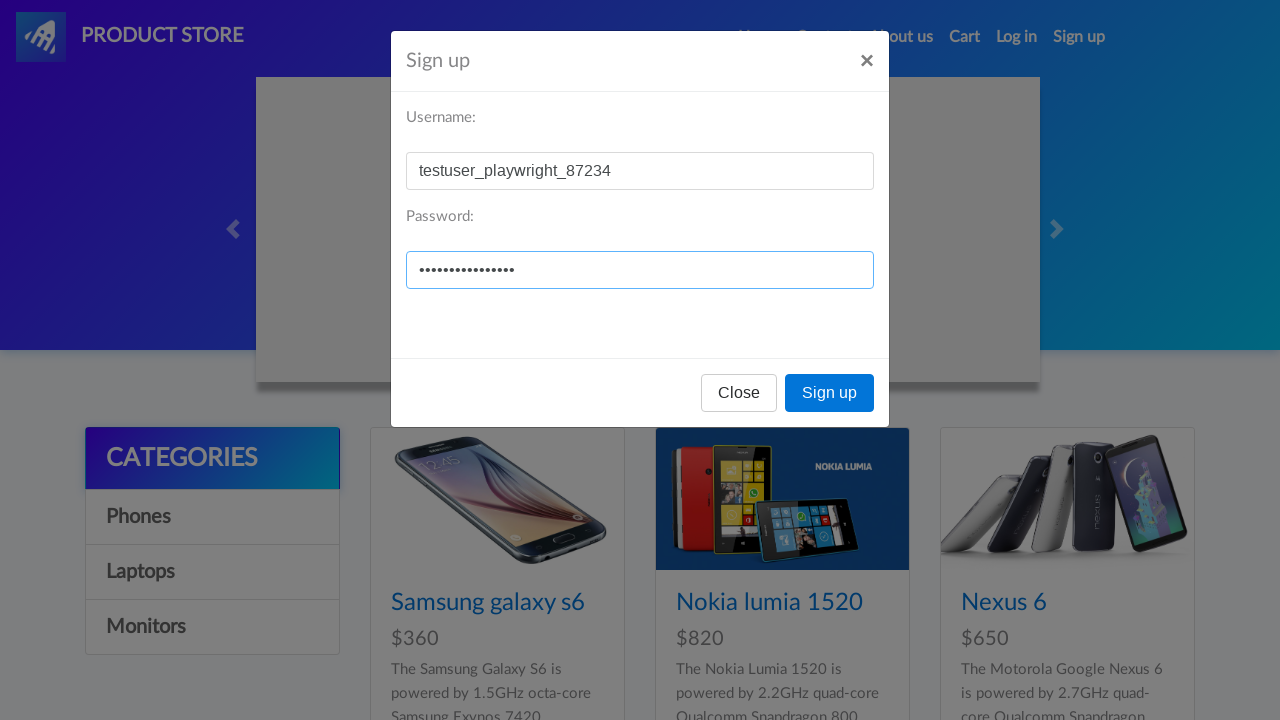

Clicked 'Sign up' button to submit registration at (830, 393) on internal:role=button[name="Sign up"i]
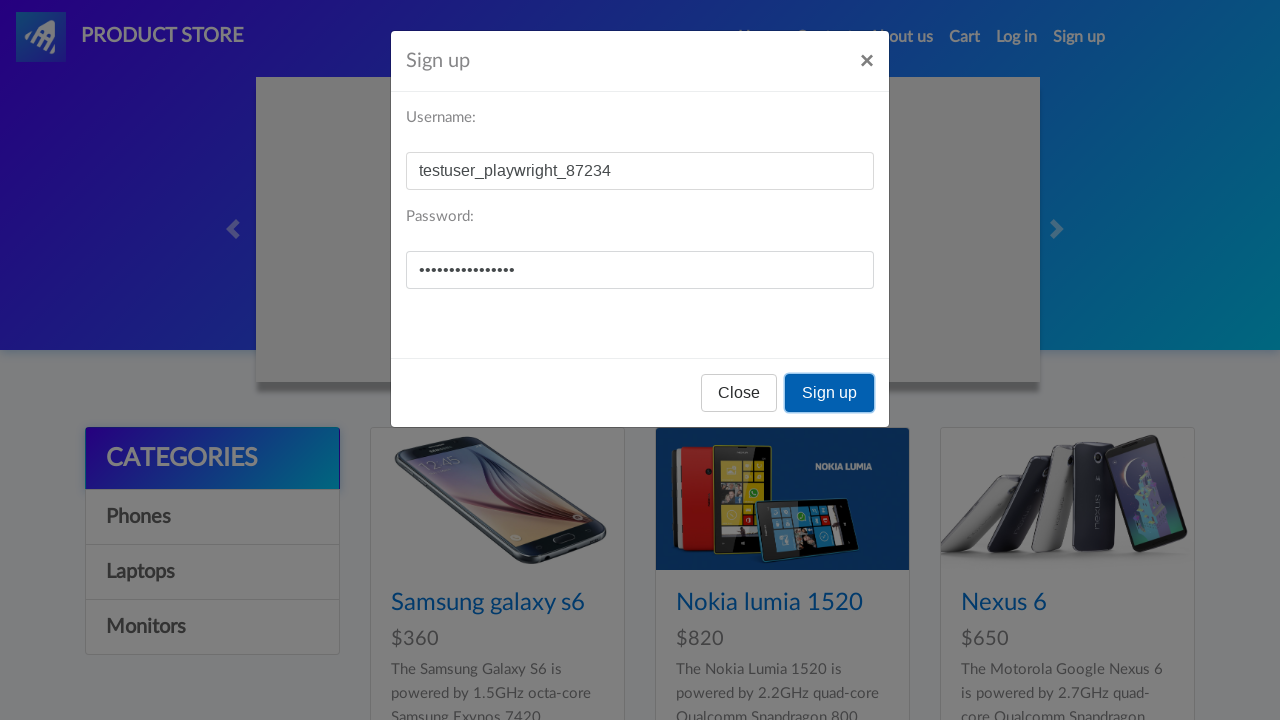

Waited 3 seconds for success dialog to appear and be handled
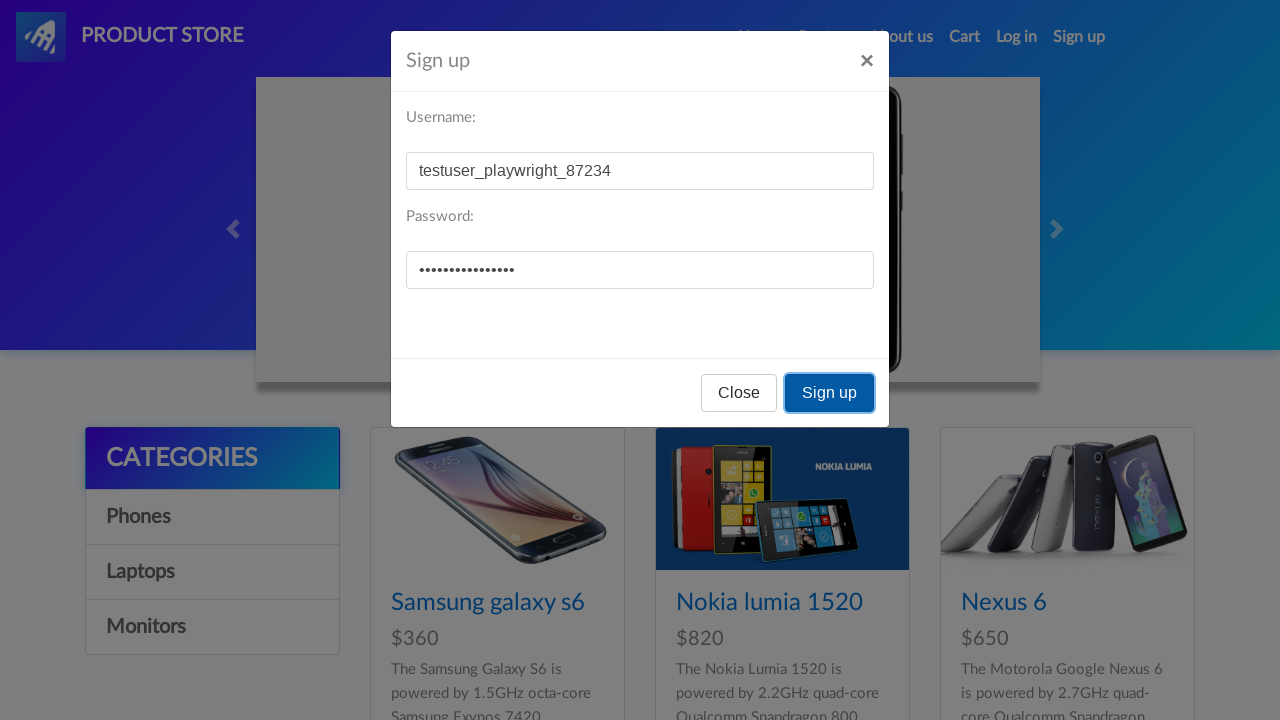

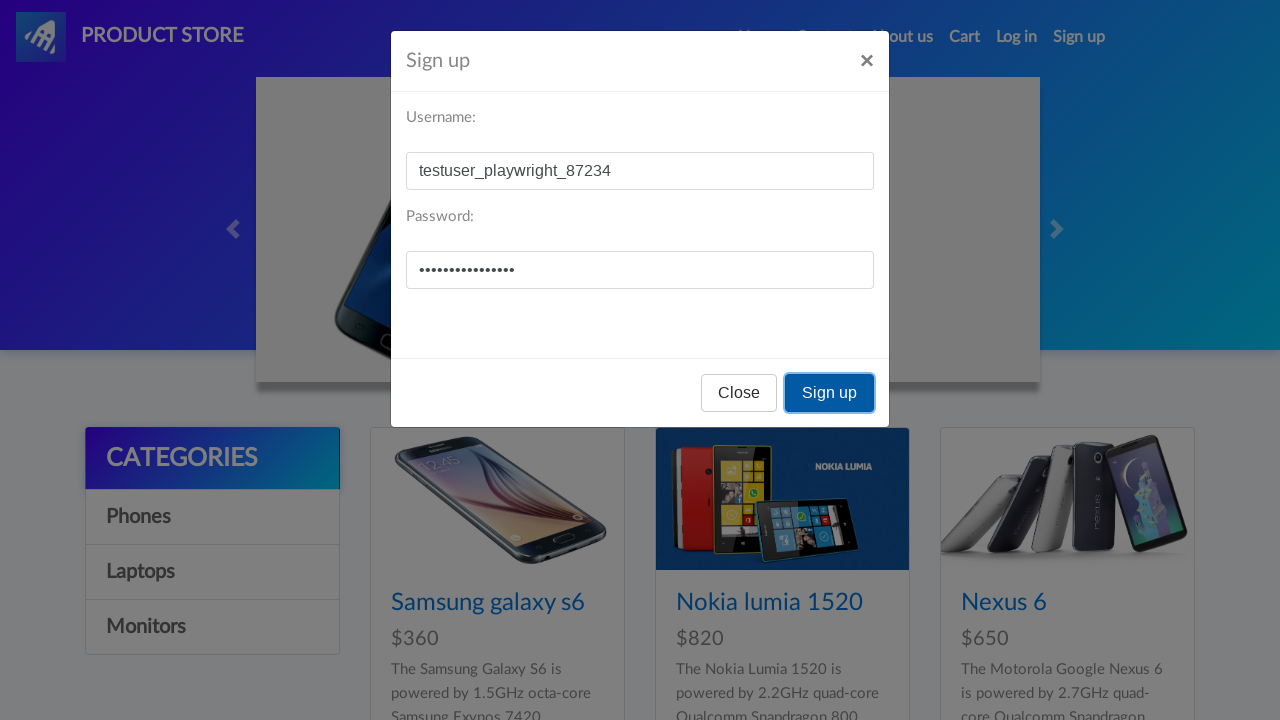